Navigates through the University of Aberdeen course registry, demonstrating the navigation flow from degree listing to specializations to individual course details, then navigating back through the hierarchy.

Starting URL: https://www.abdn.ac.uk/registry/courses/

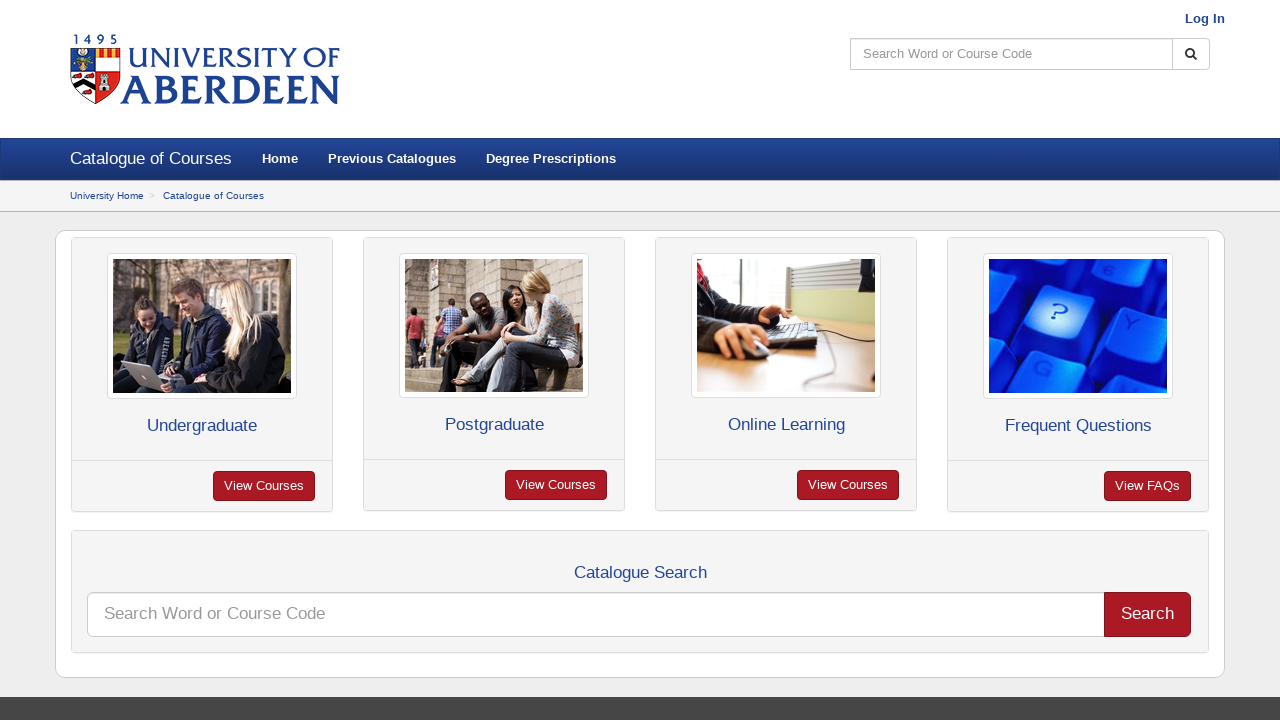

Waited for degree listings to load on internal:role=button[name="End tour"i]
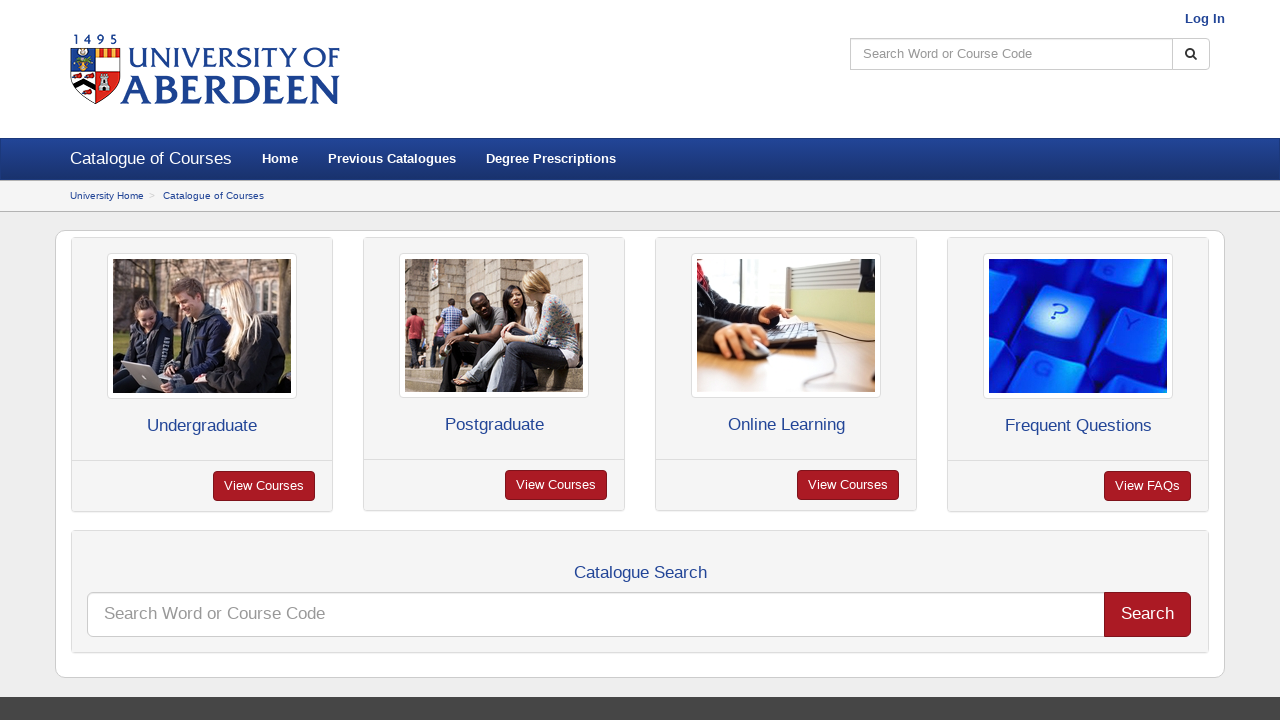

Clicked on first degree in listing at (264, 486) on [title^="View"] >> nth=0
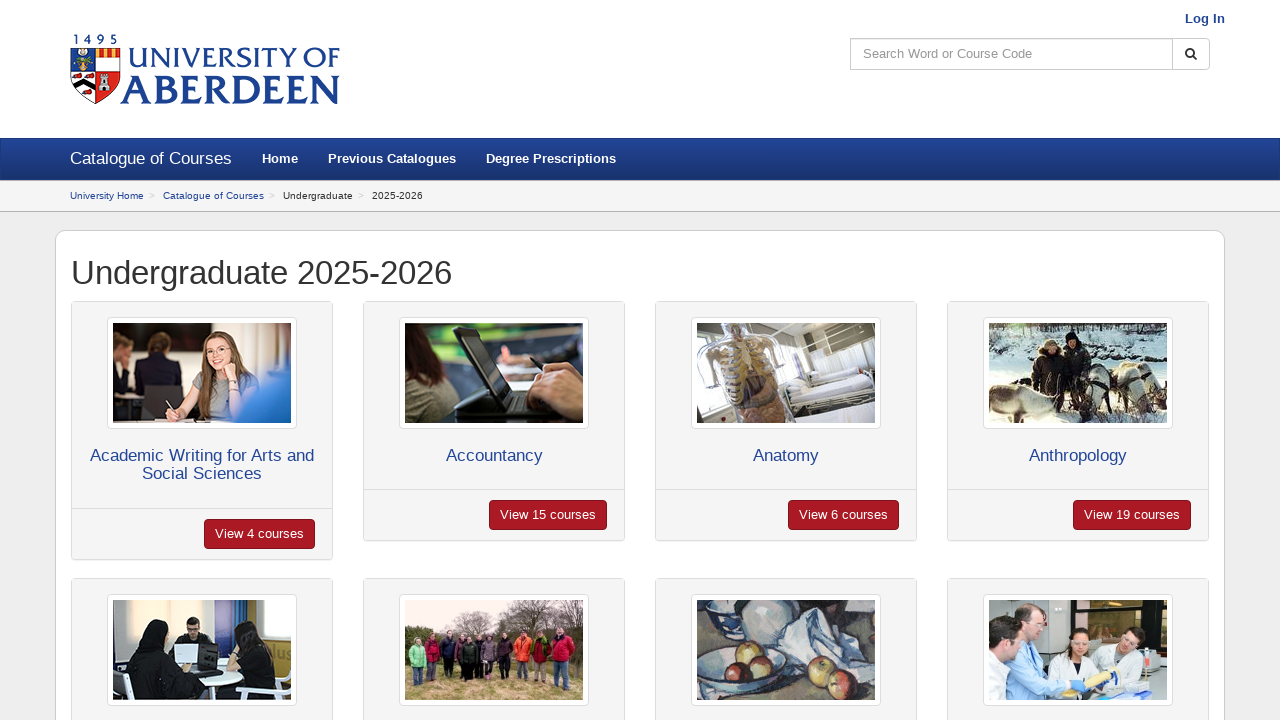

Degree details page loaded
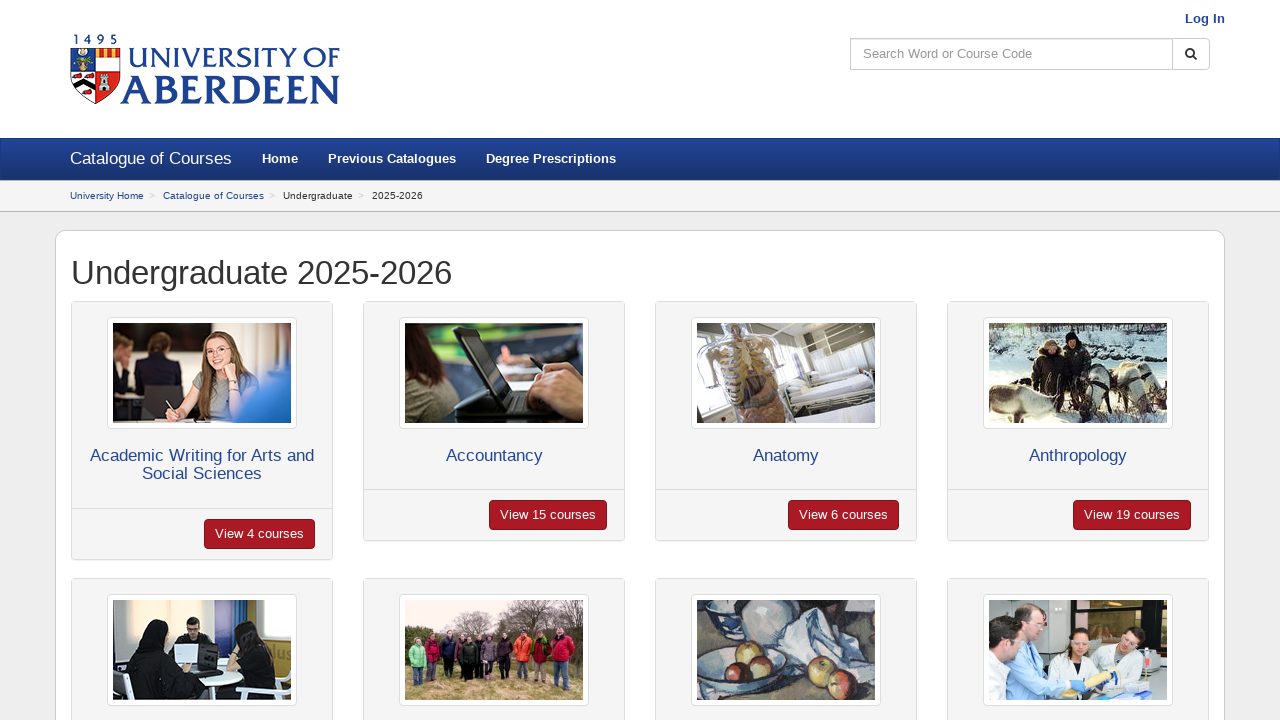

Clicked on first specialization view button at (260, 534) on a.btn-action >> internal:has-text="View"i >> nth=0
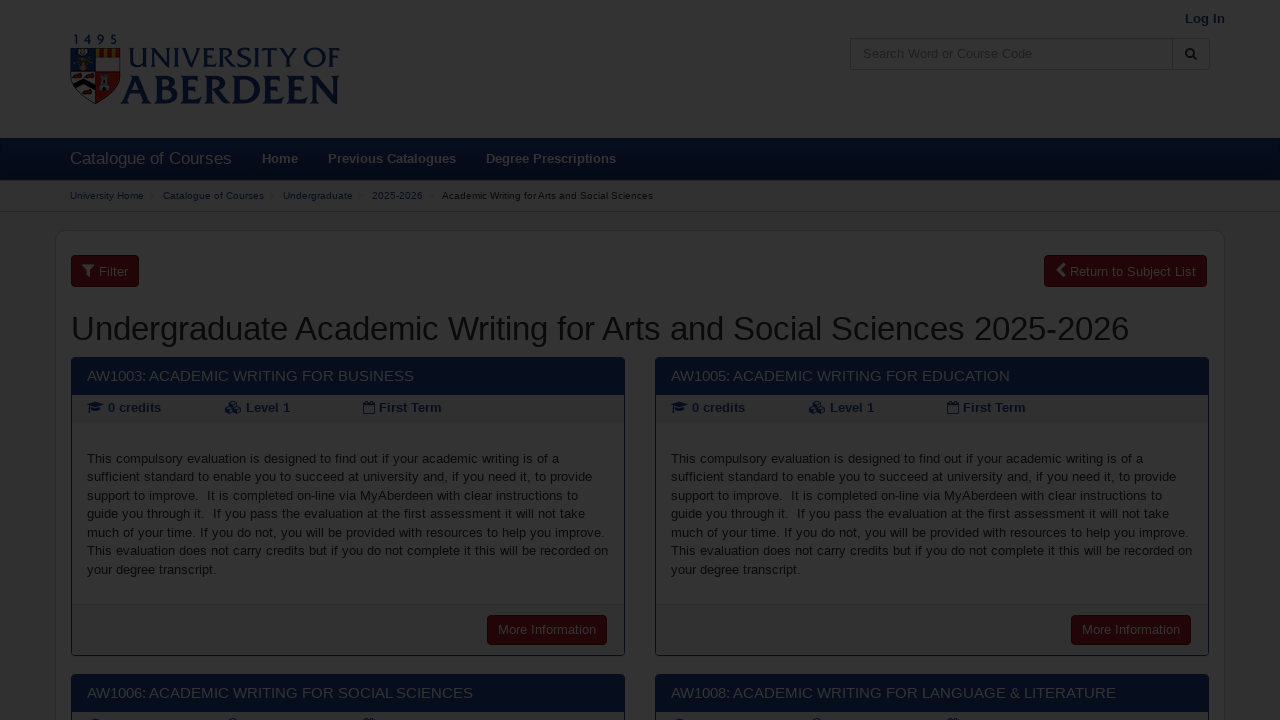

Specialization details page loaded
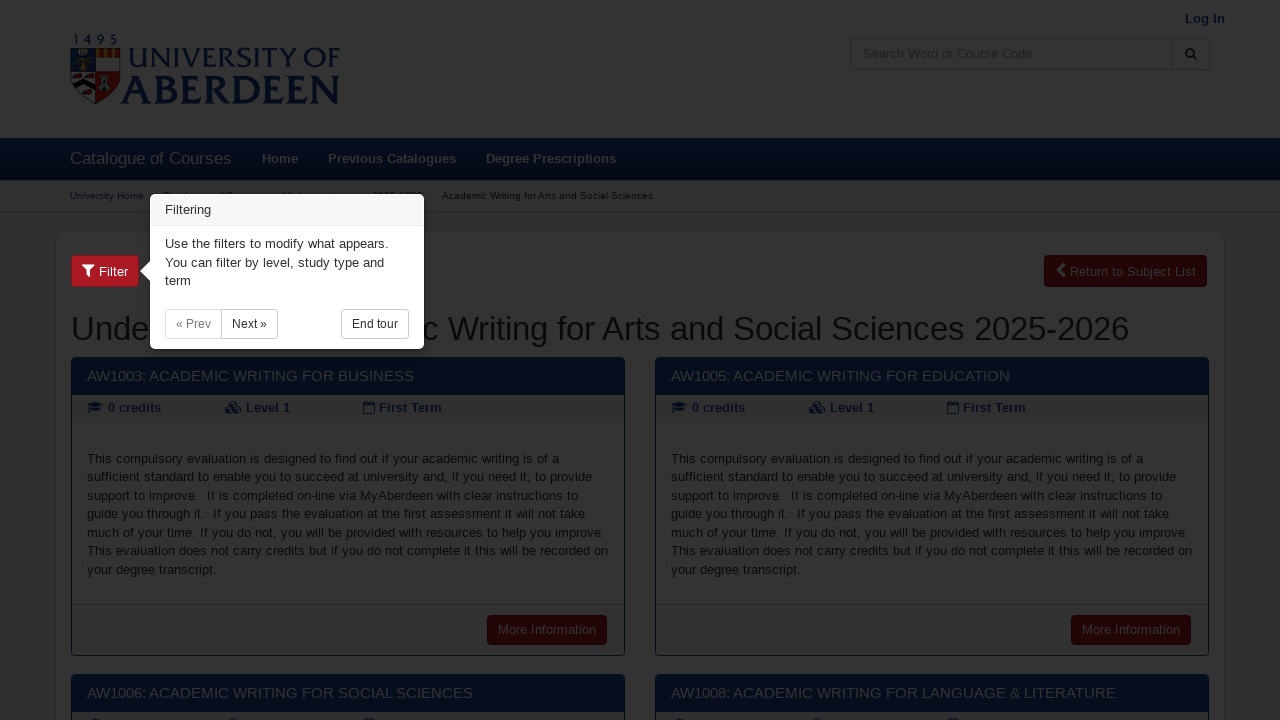

Dismissed tour popup on specialization page at (375, 324) on internal:role=button[name="End tour"i]
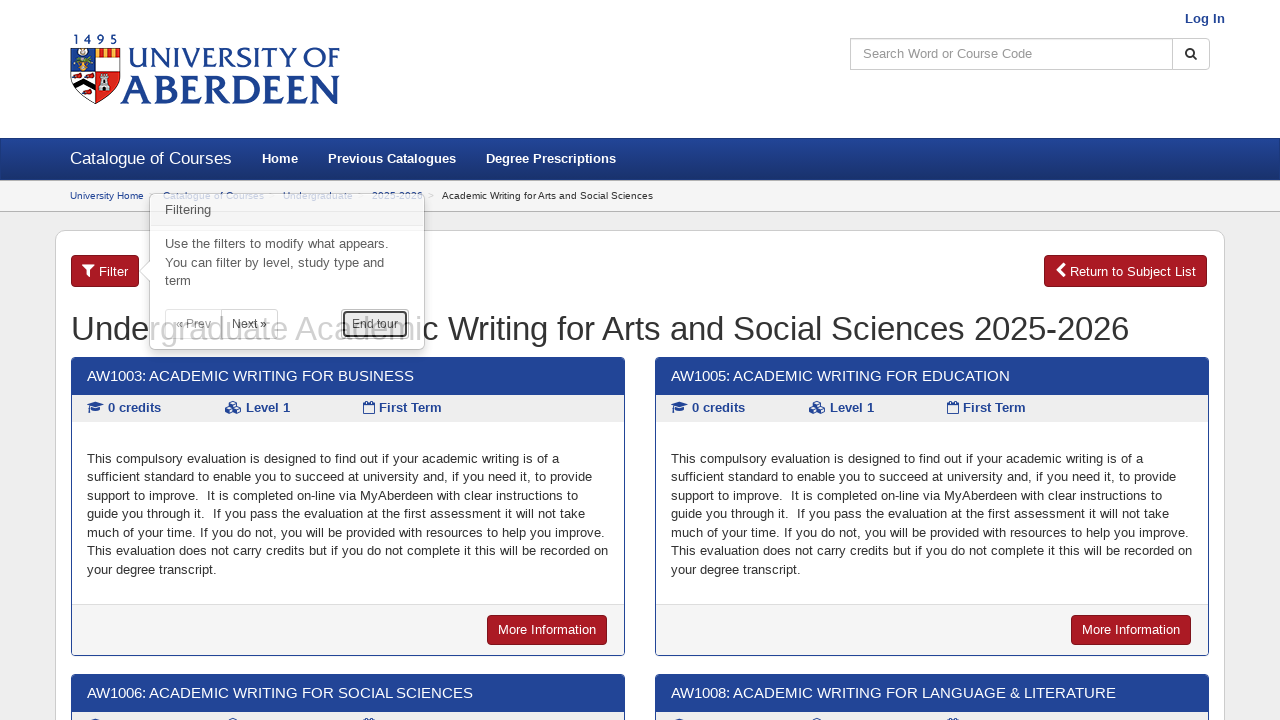

Clicked on first course more info link at (547, 630) on a.more-info >> internal:has-text="More"i >> nth=0
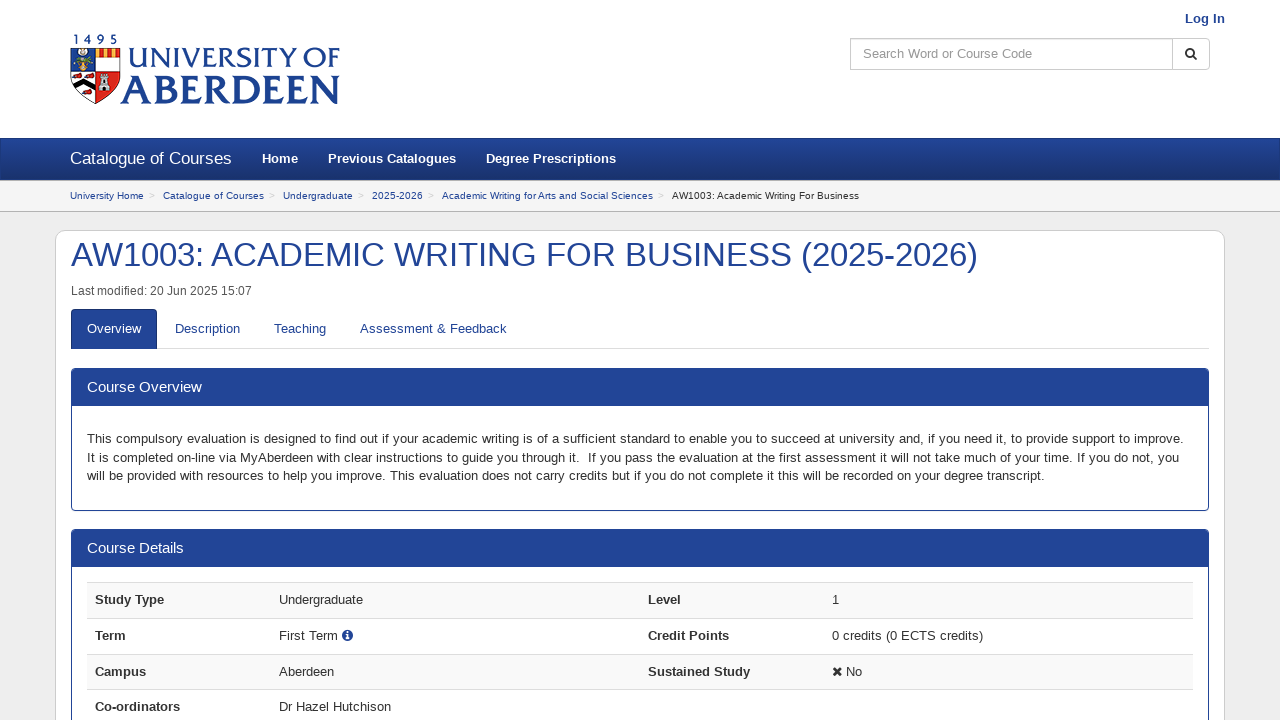

Course details page loaded
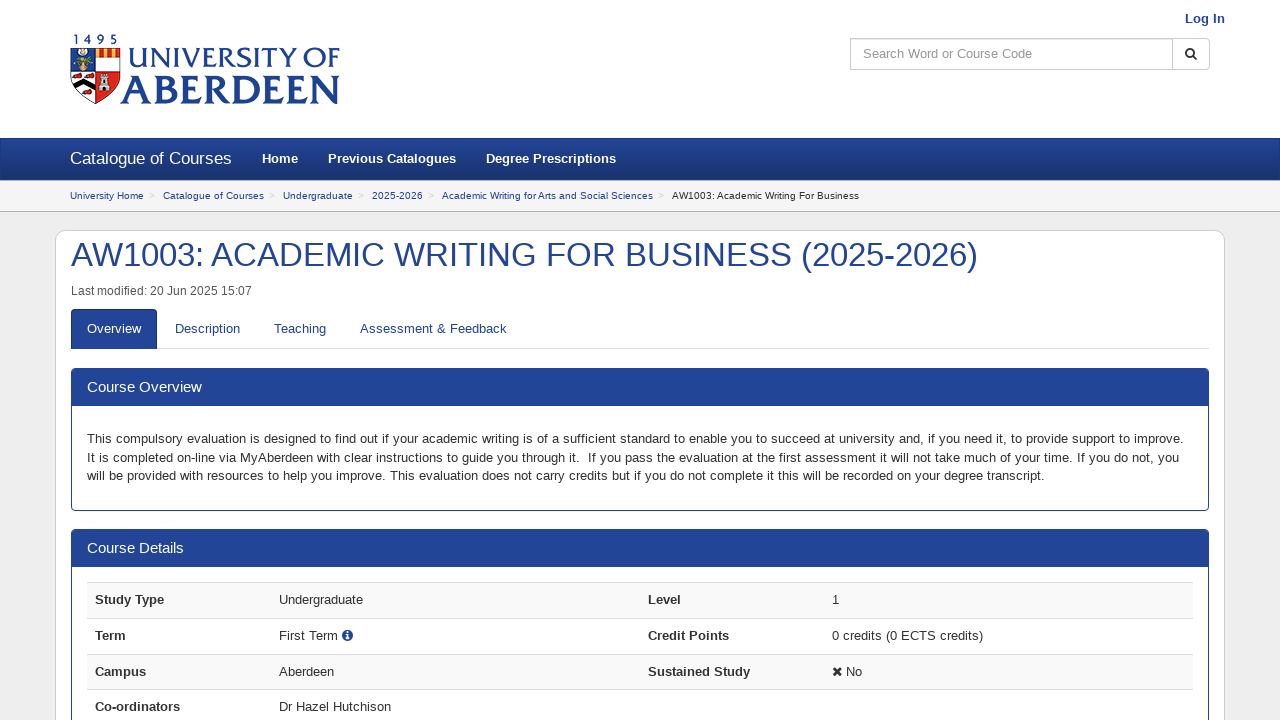

Navigated back to specialization page on internal:role=button[name="End tour"i]
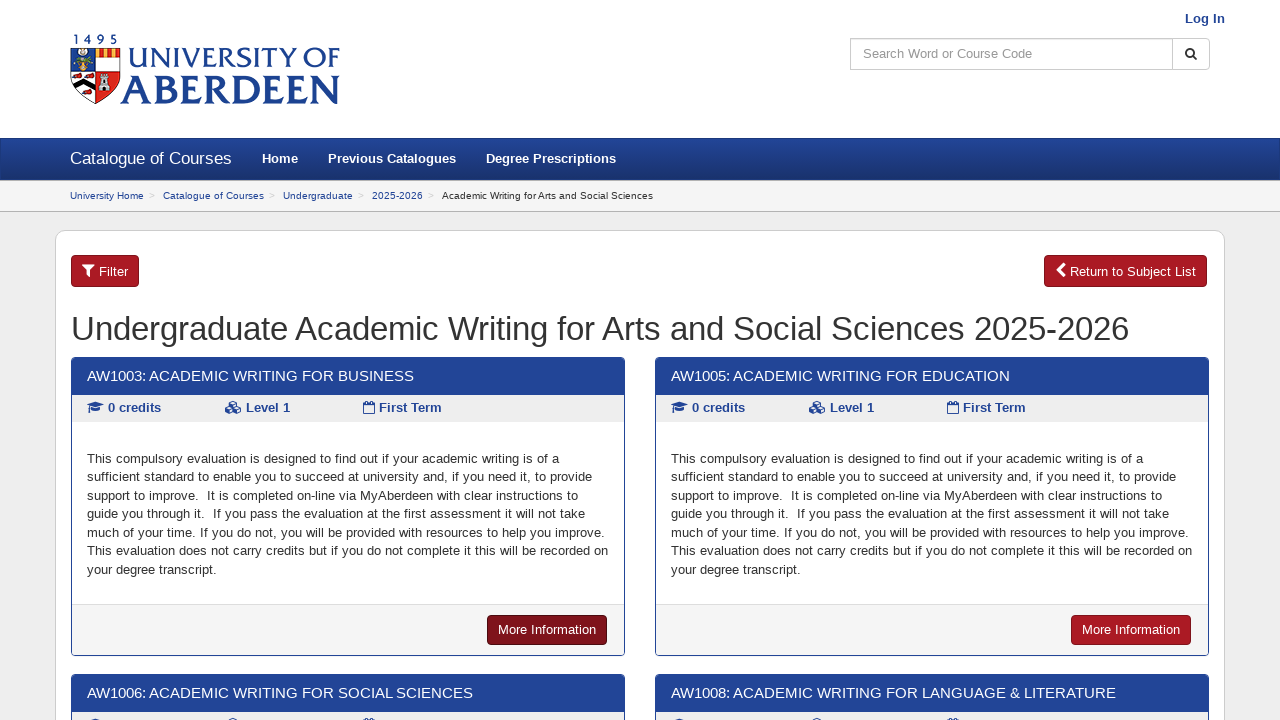

Specialization page reloaded
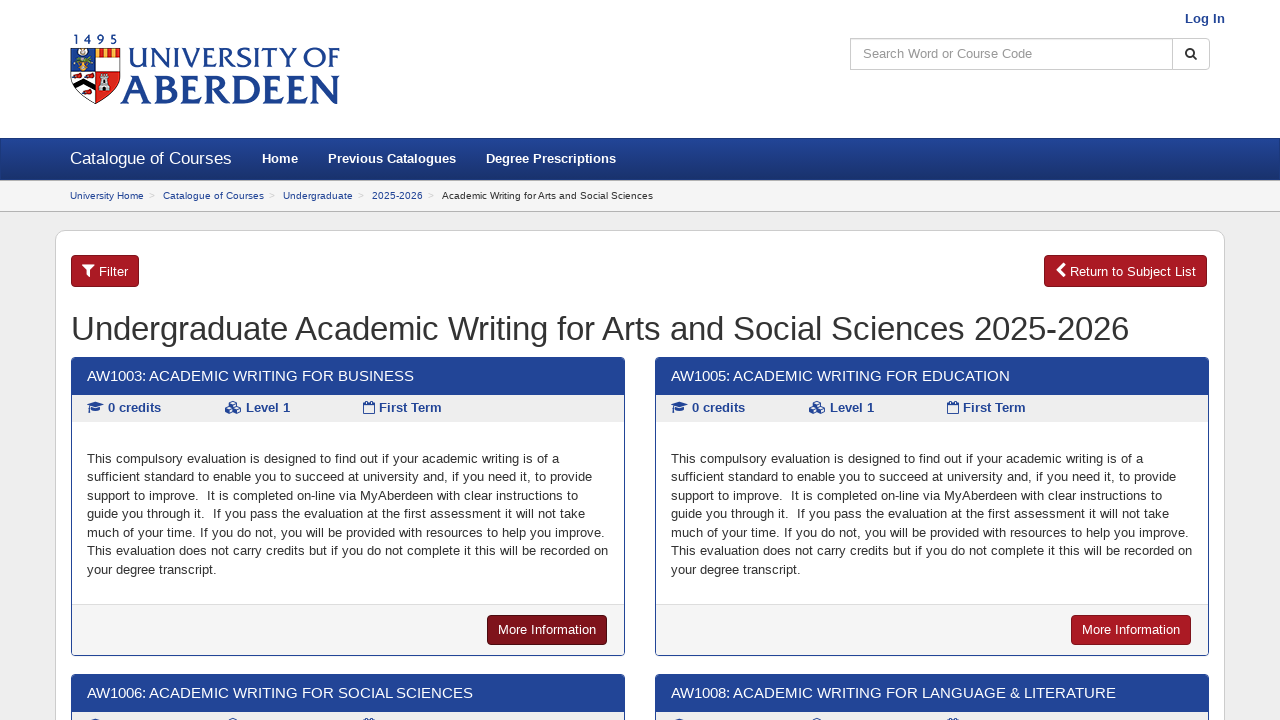

Navigated back to degree page
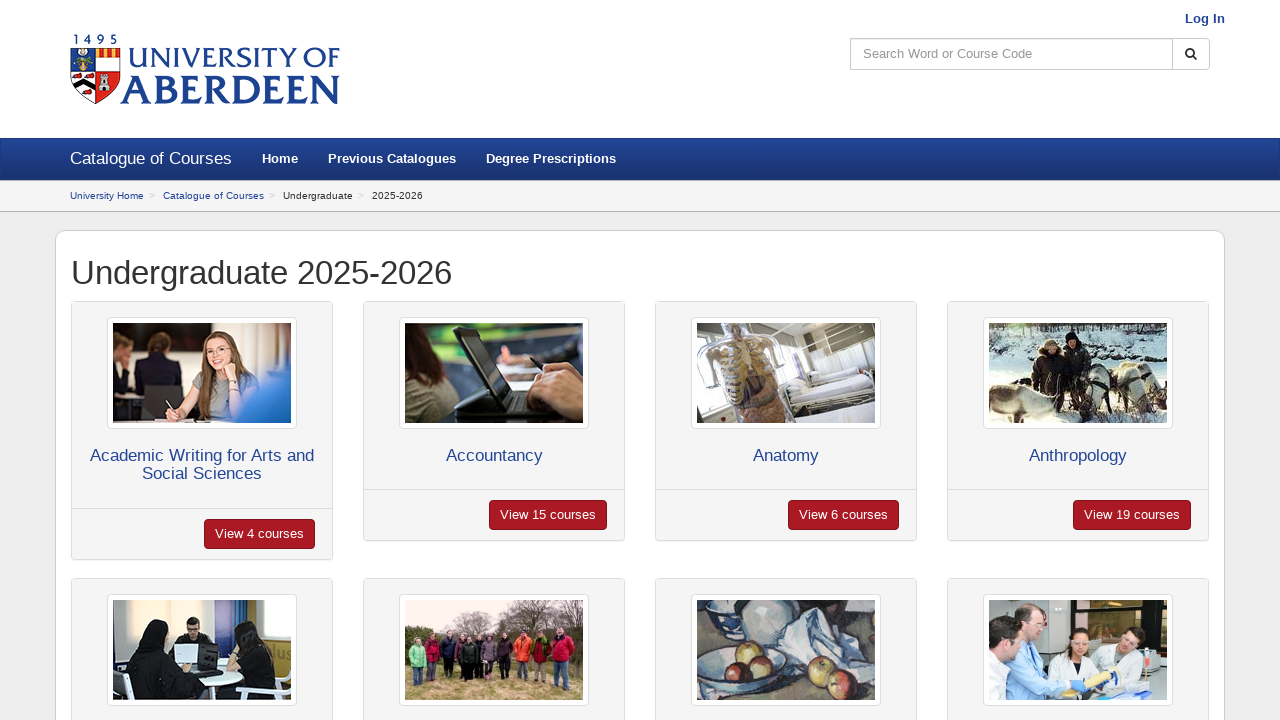

Degree page reloaded
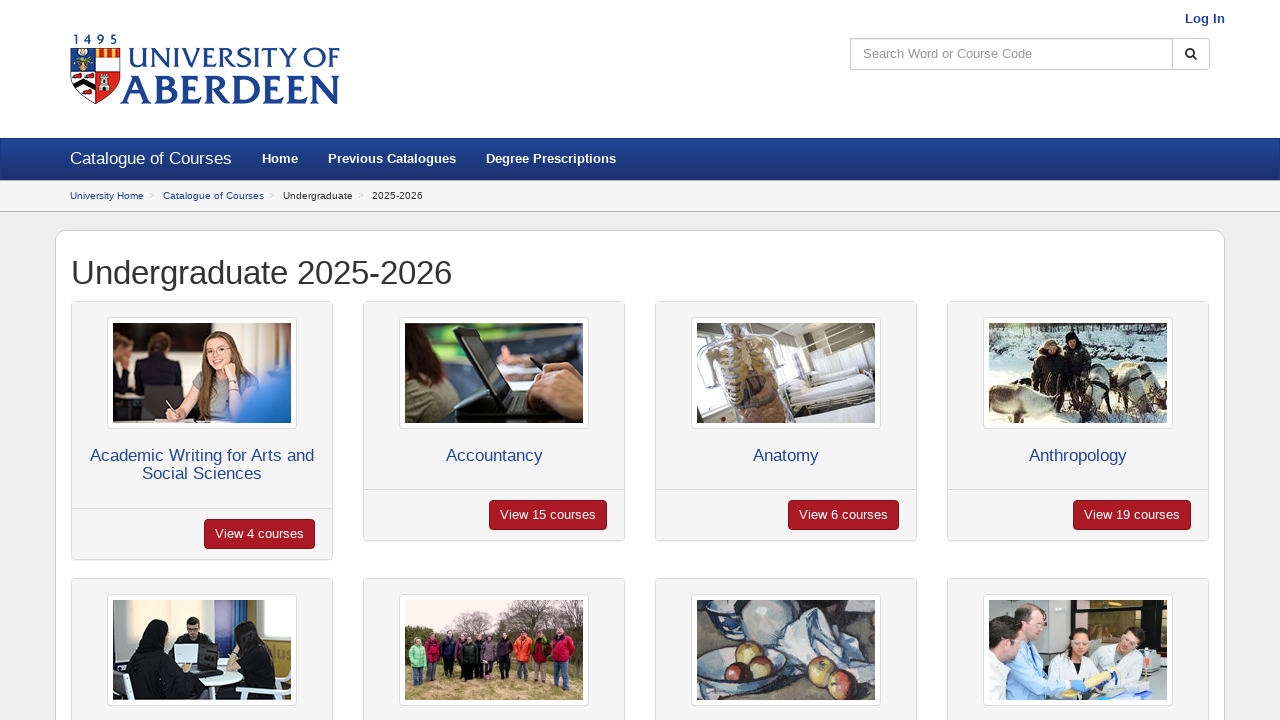

Navigated back to course registry main page
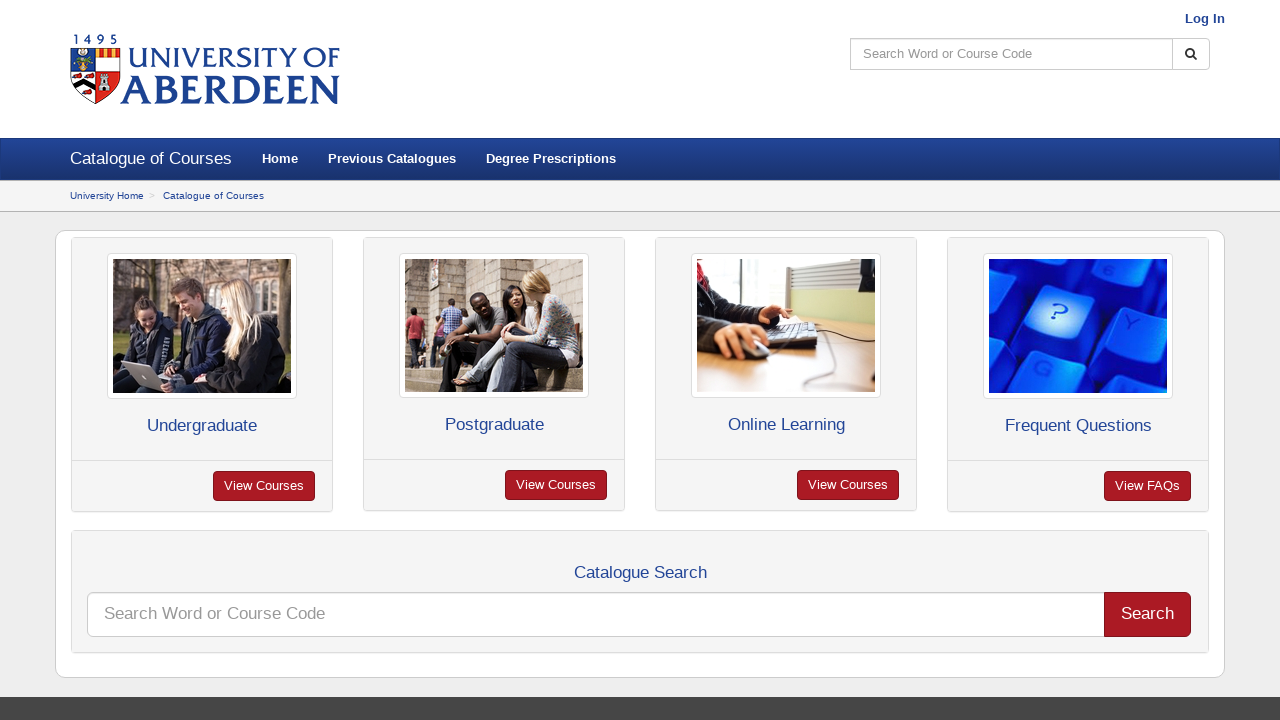

Course registry main page reloaded
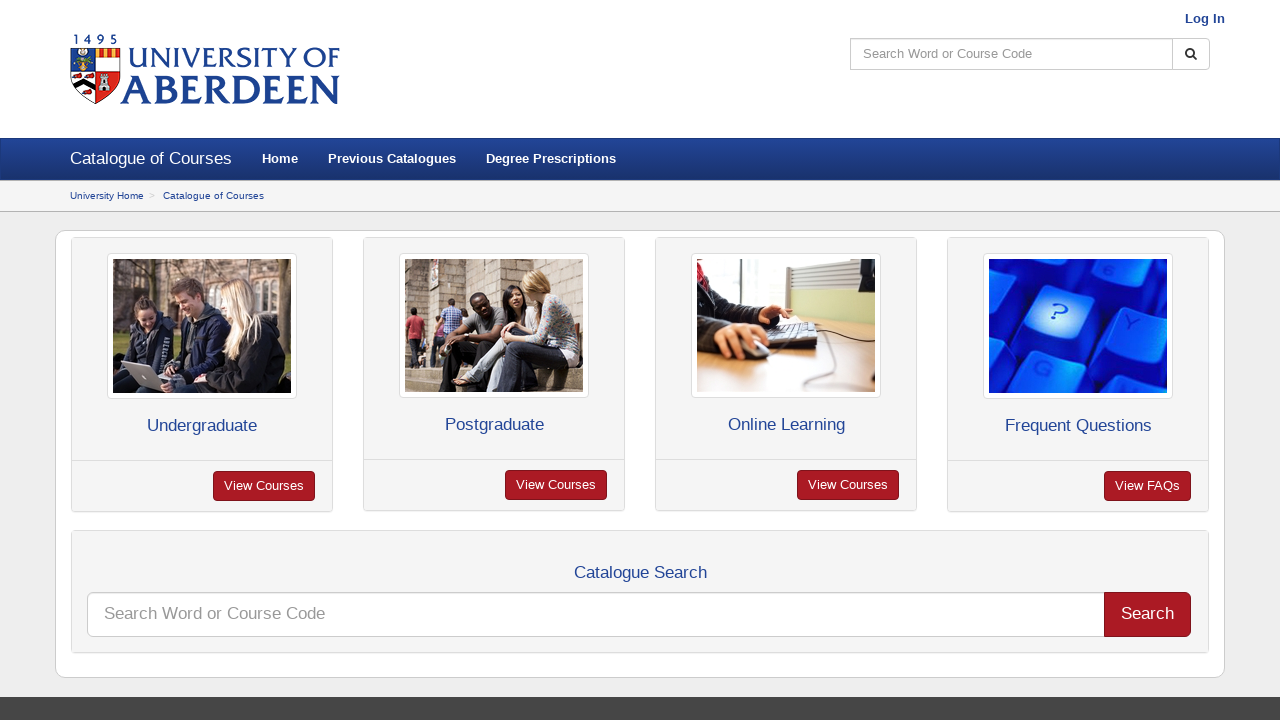

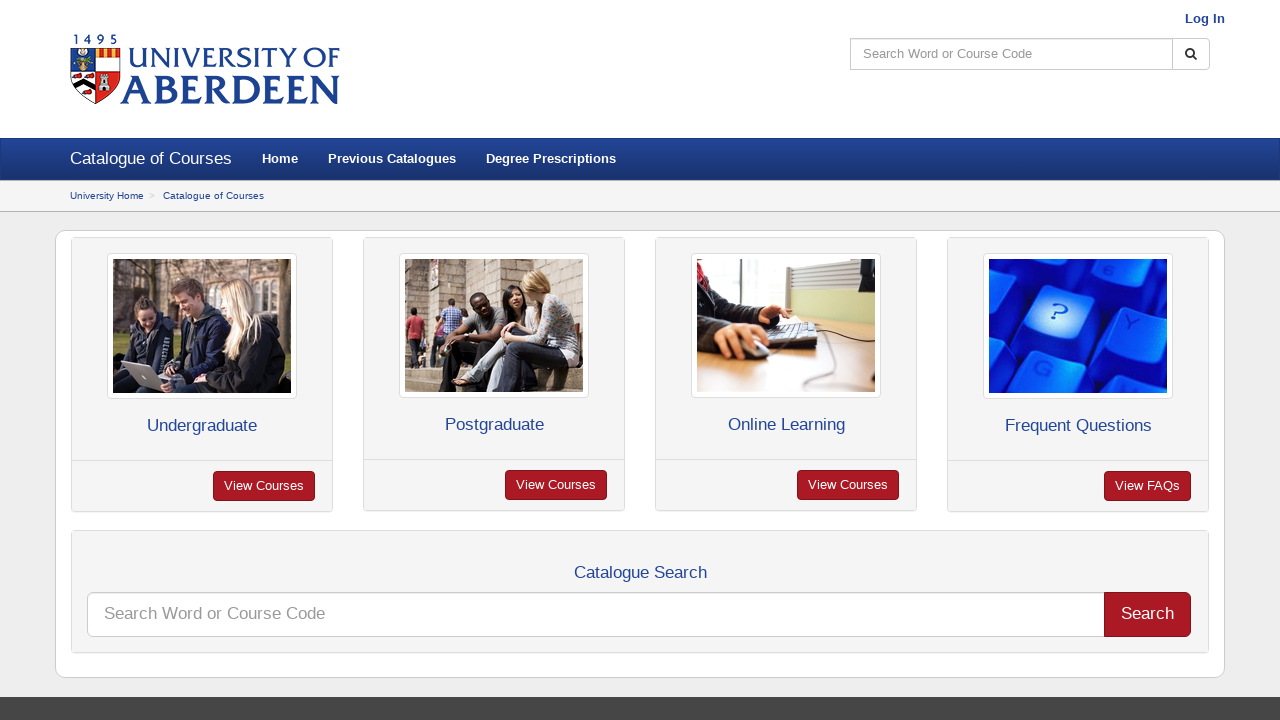